Tests the presence of various page elements including body, header, nav, main, and footer sections

Starting URL: https://gwkggwzaqjvnl4db.vercel.app/

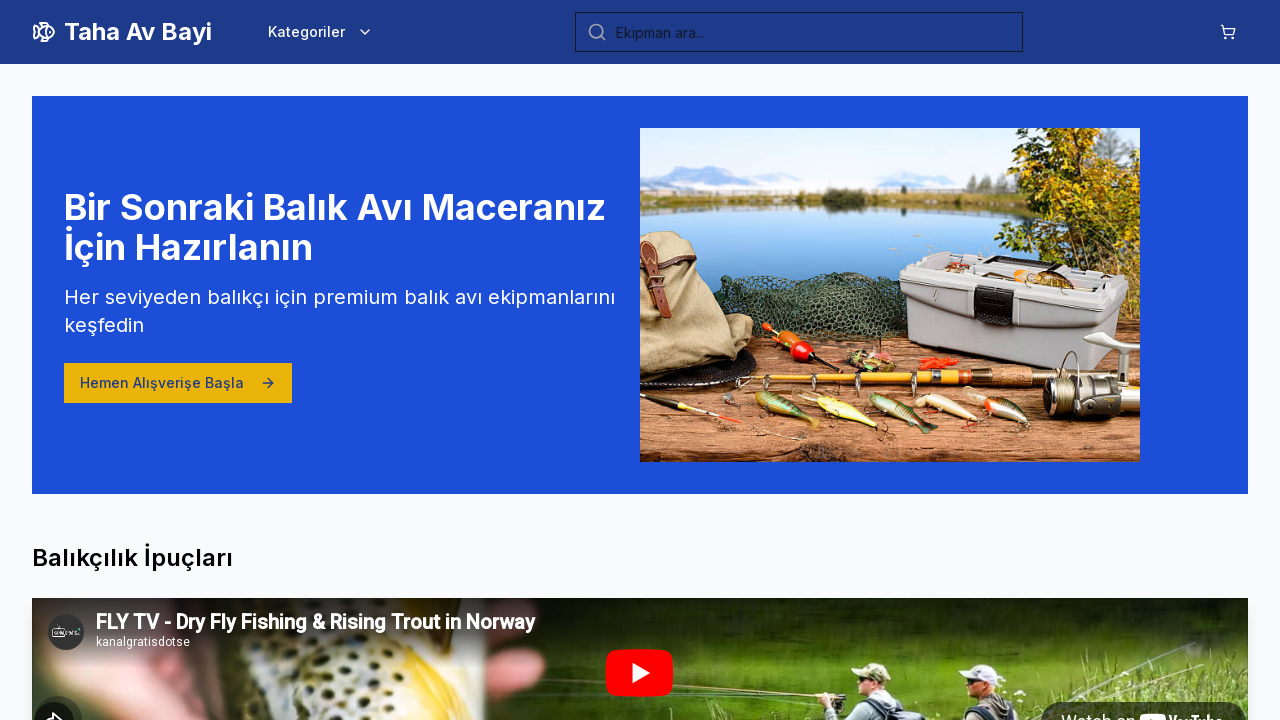

Navigated to https://gwkggwzaqjvnl4db.vercel.app/
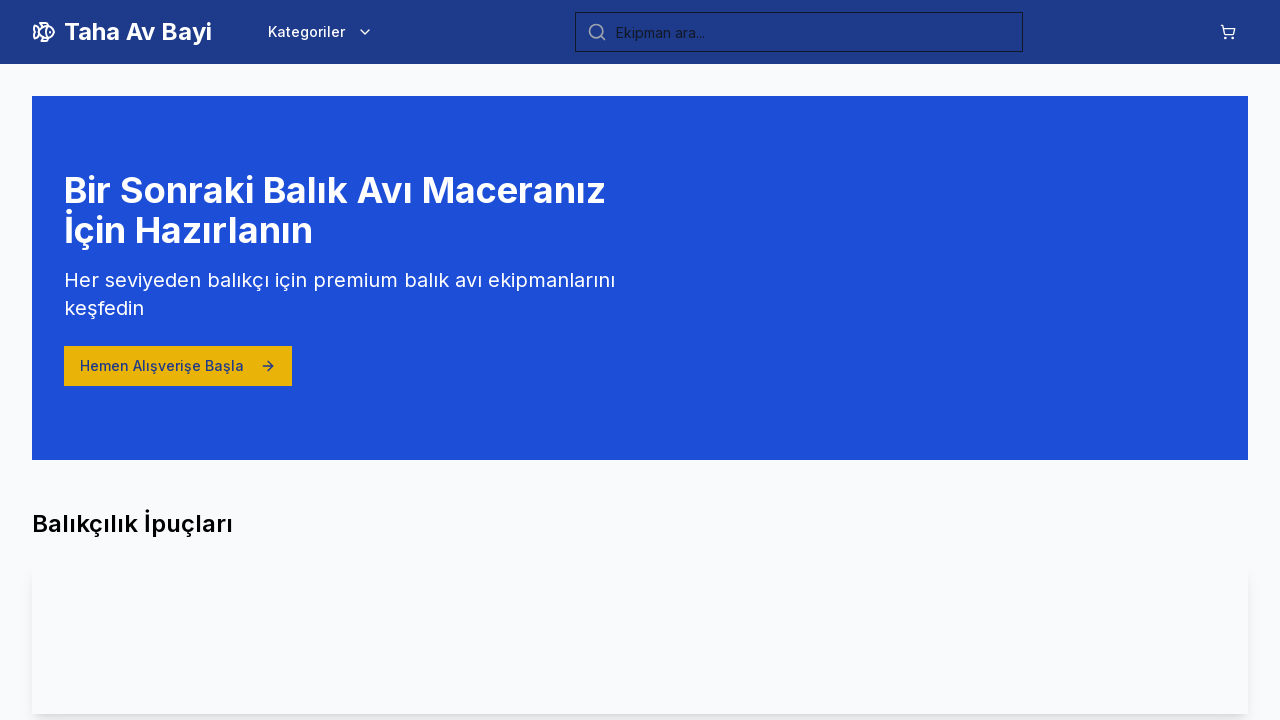

Body element is present on the page
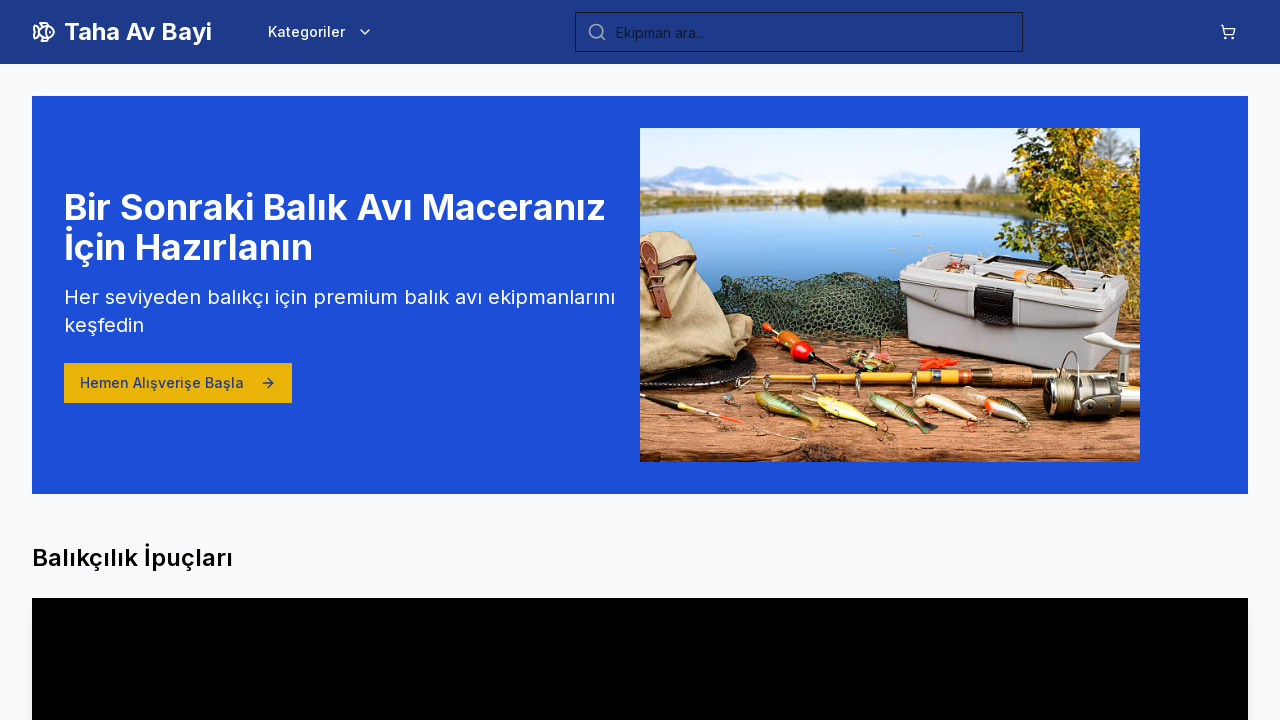

Header element is present on the page
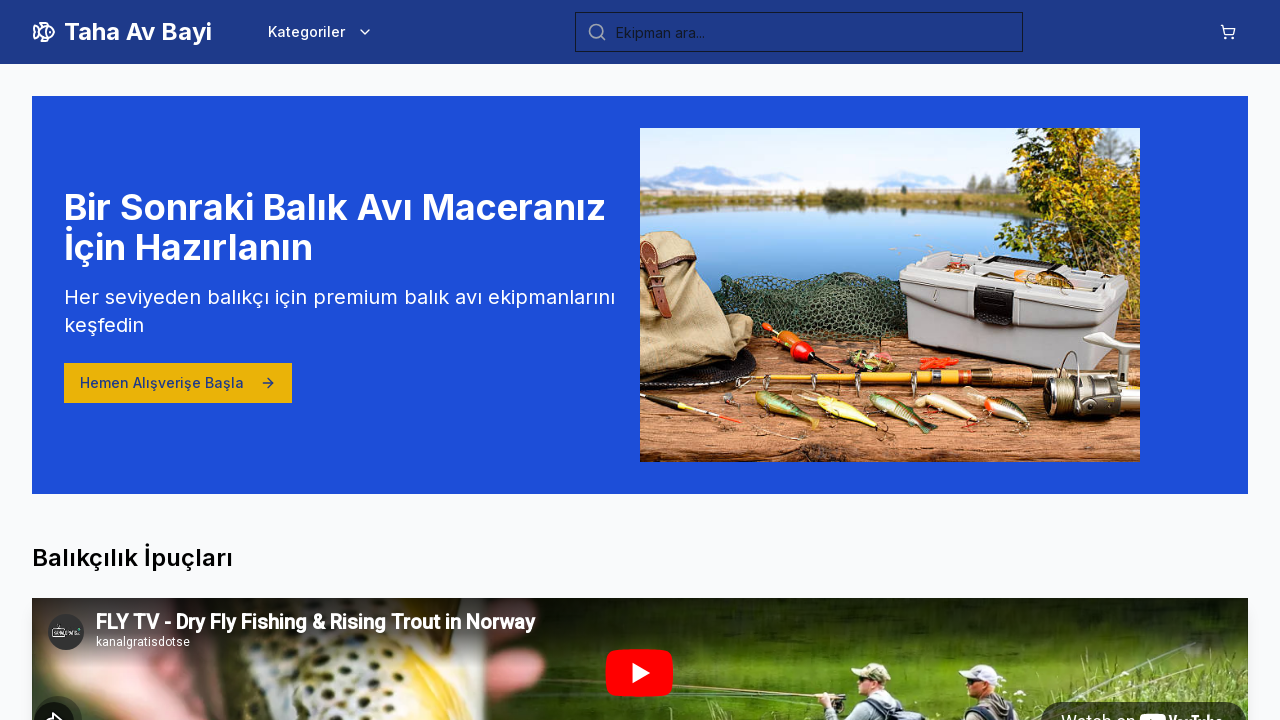

Navigation element is attached to the DOM
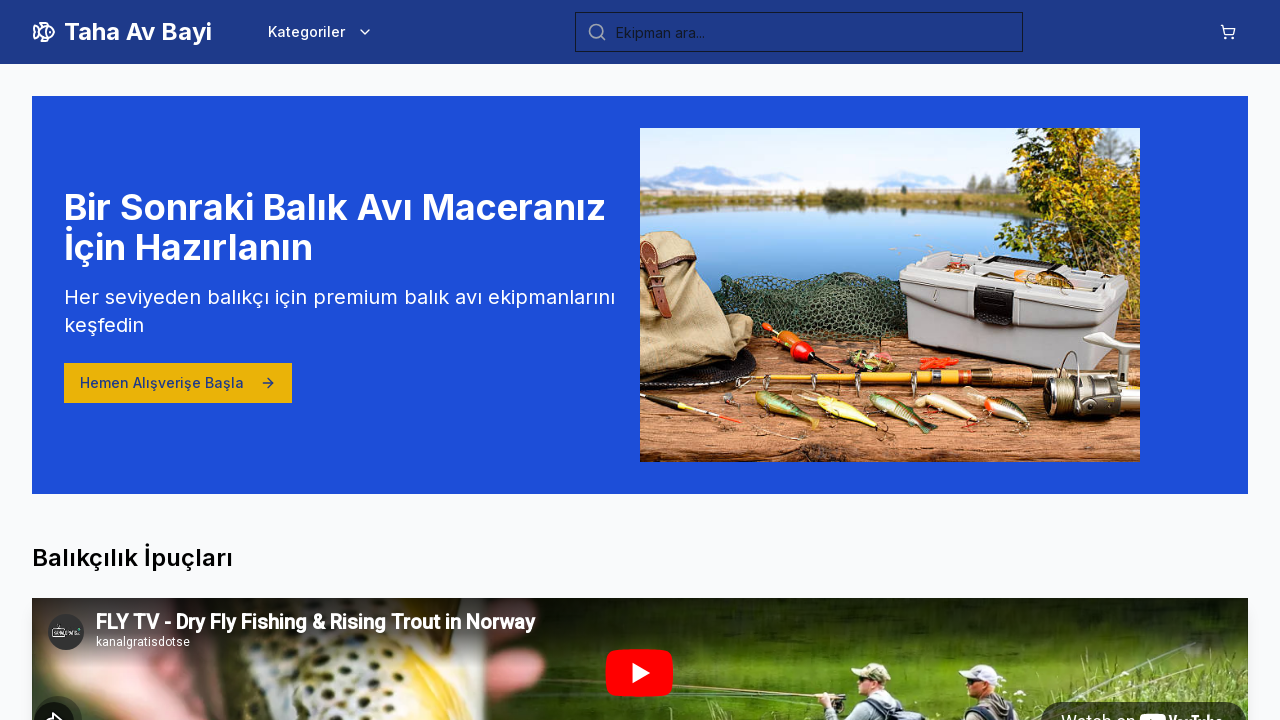

Main content element is attached to the DOM
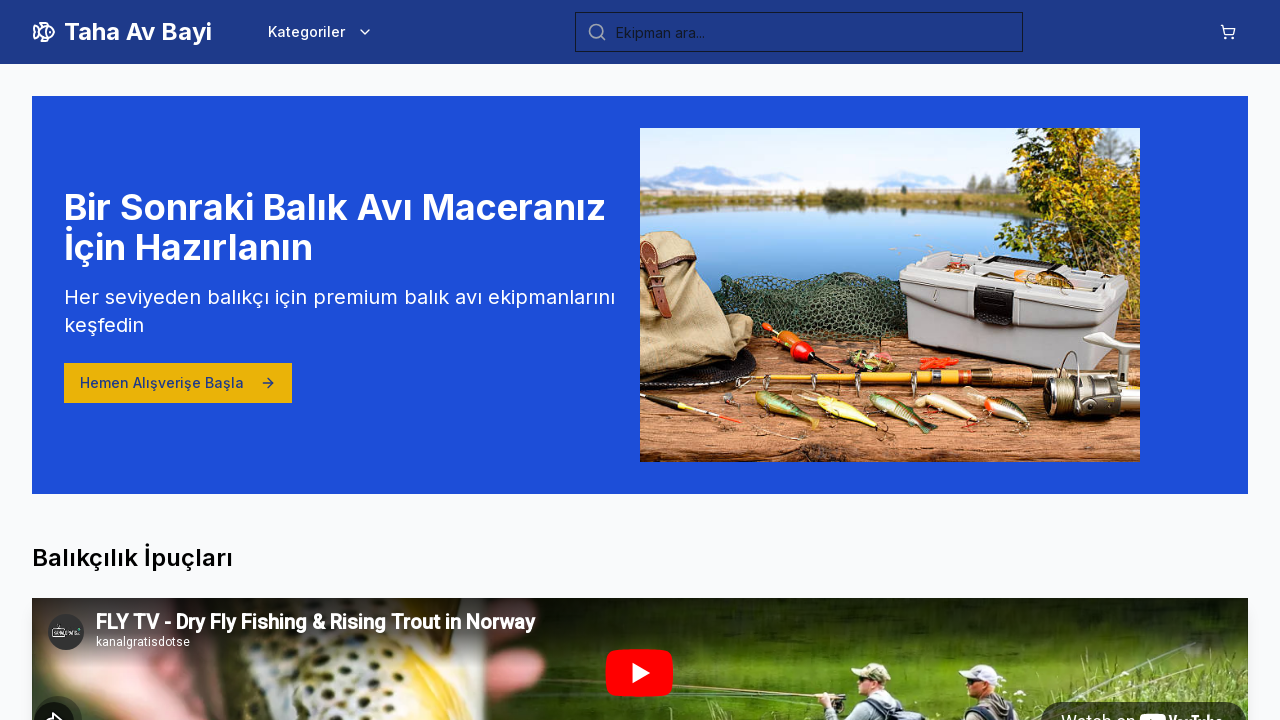

Footer element is attached to the DOM
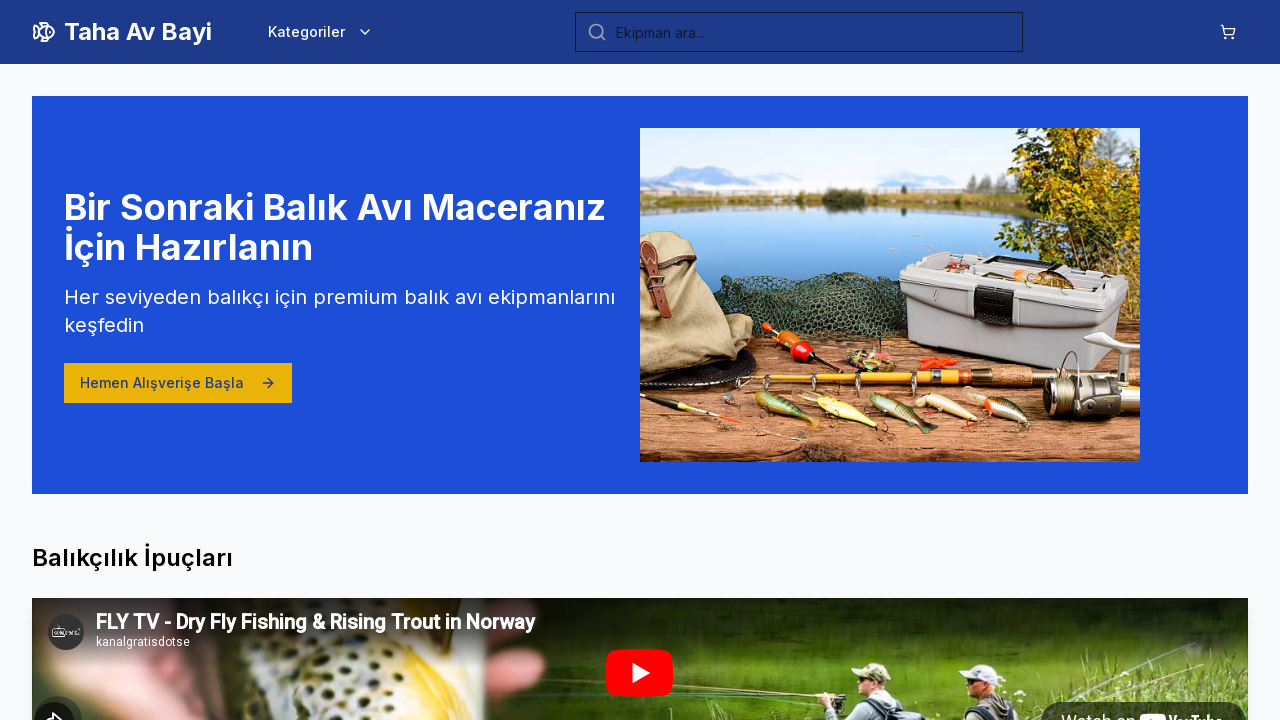

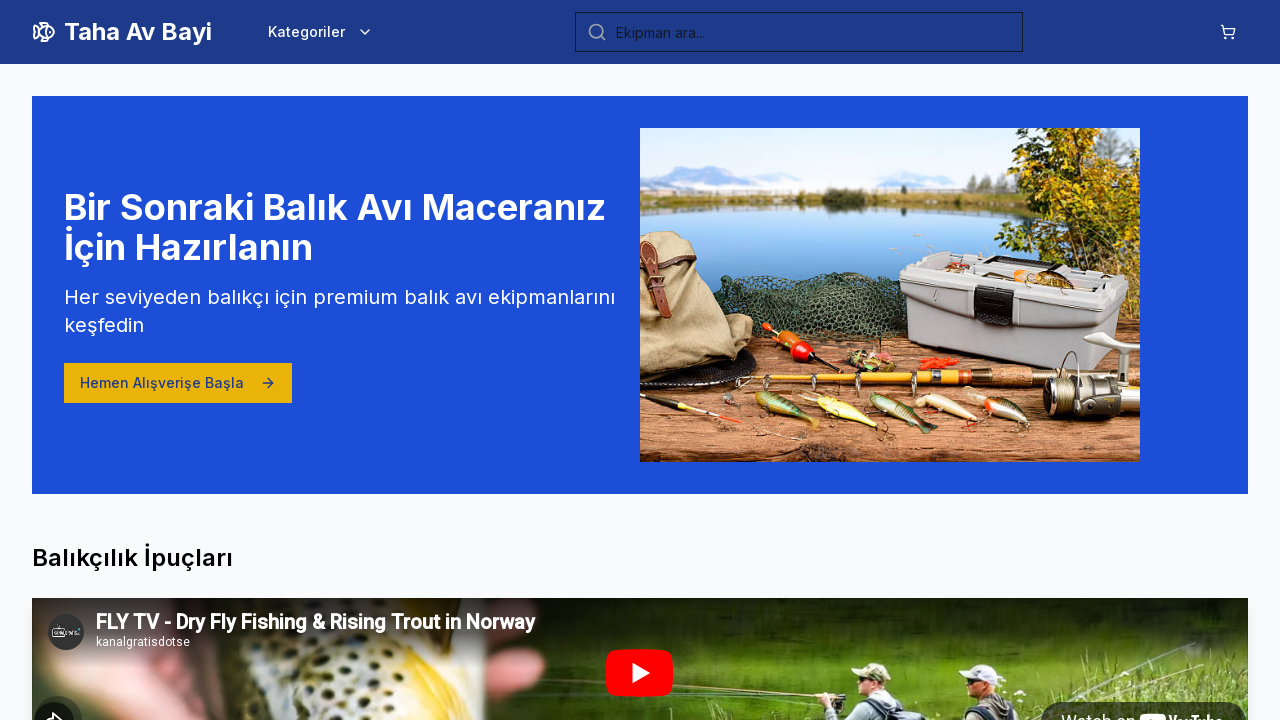